Navigates to Pro Football Reference homepage and verifies the page loads successfully

Starting URL: https://www.pro-football-reference.com/

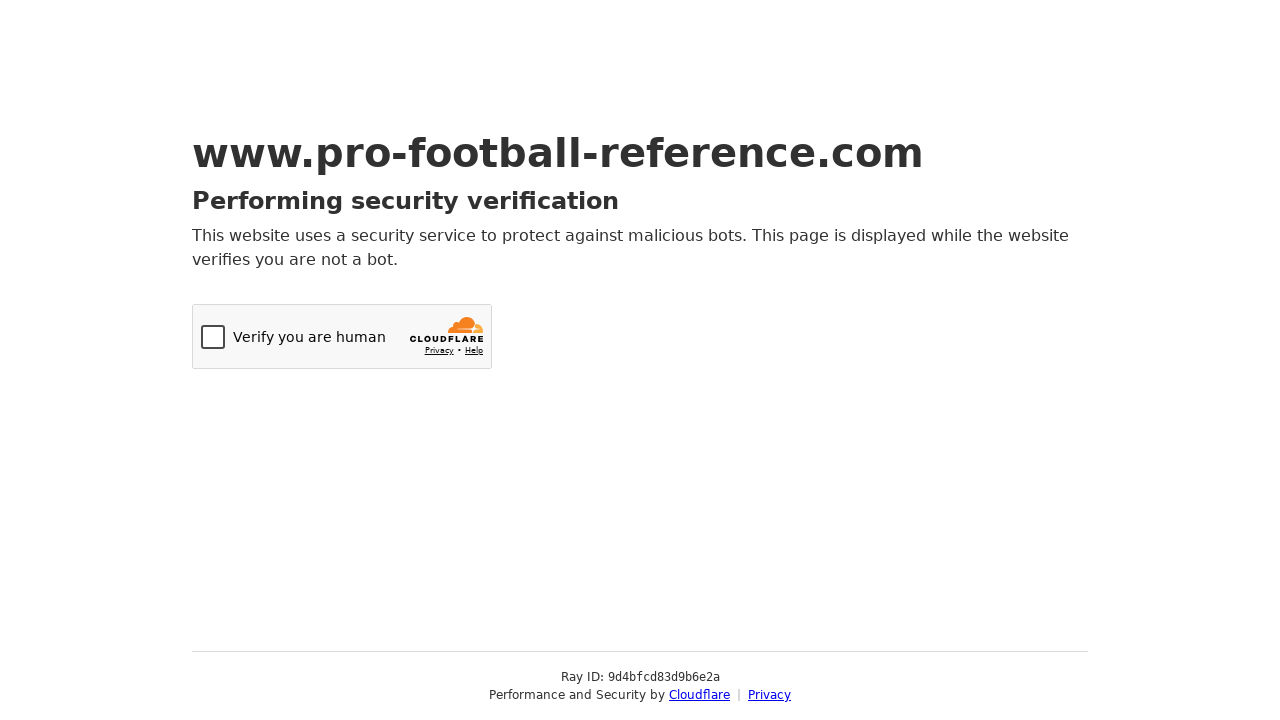

Navigated to Pro Football Reference homepage
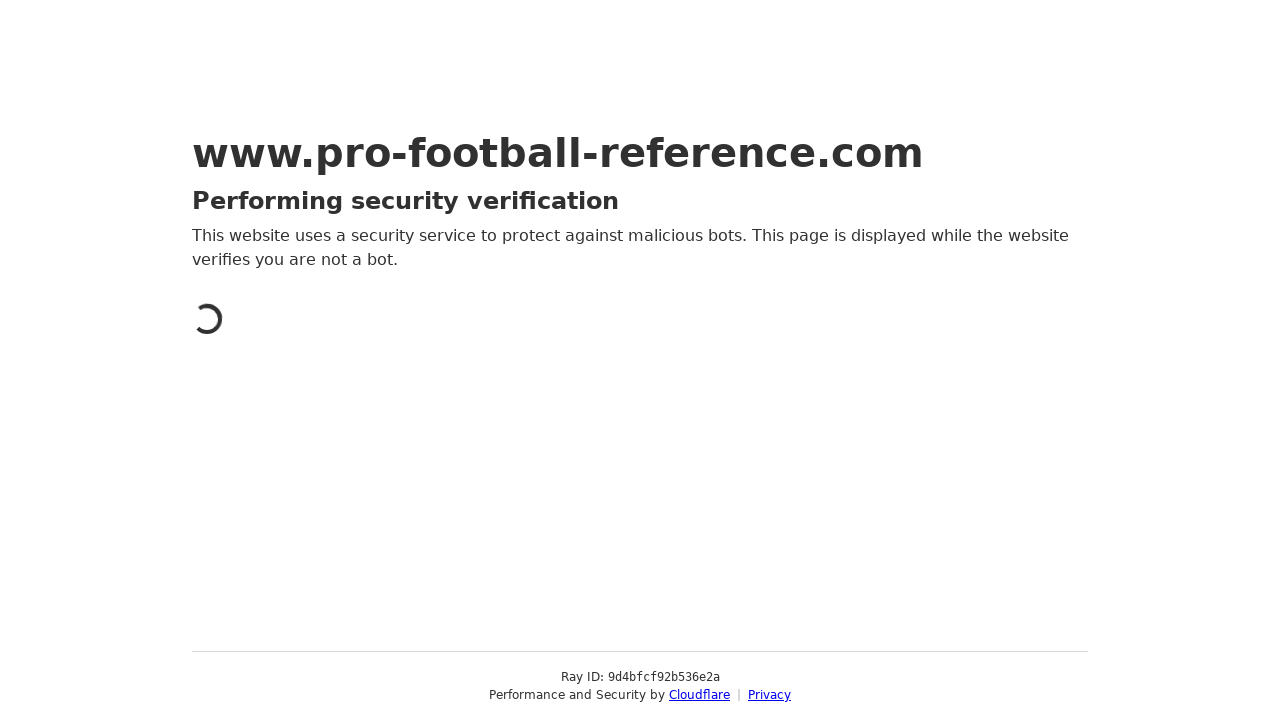

Page load state 'domcontentloaded' reached
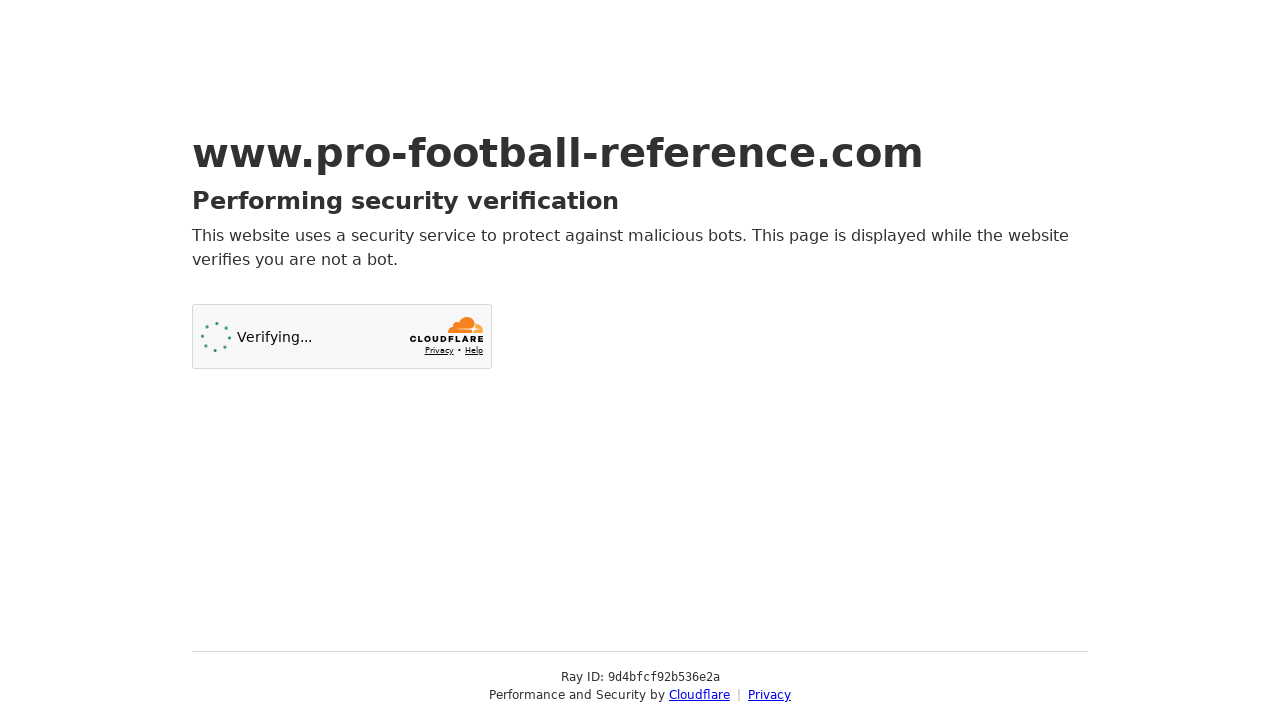

Verified that the page URL is https://www.pro-football-reference.com/
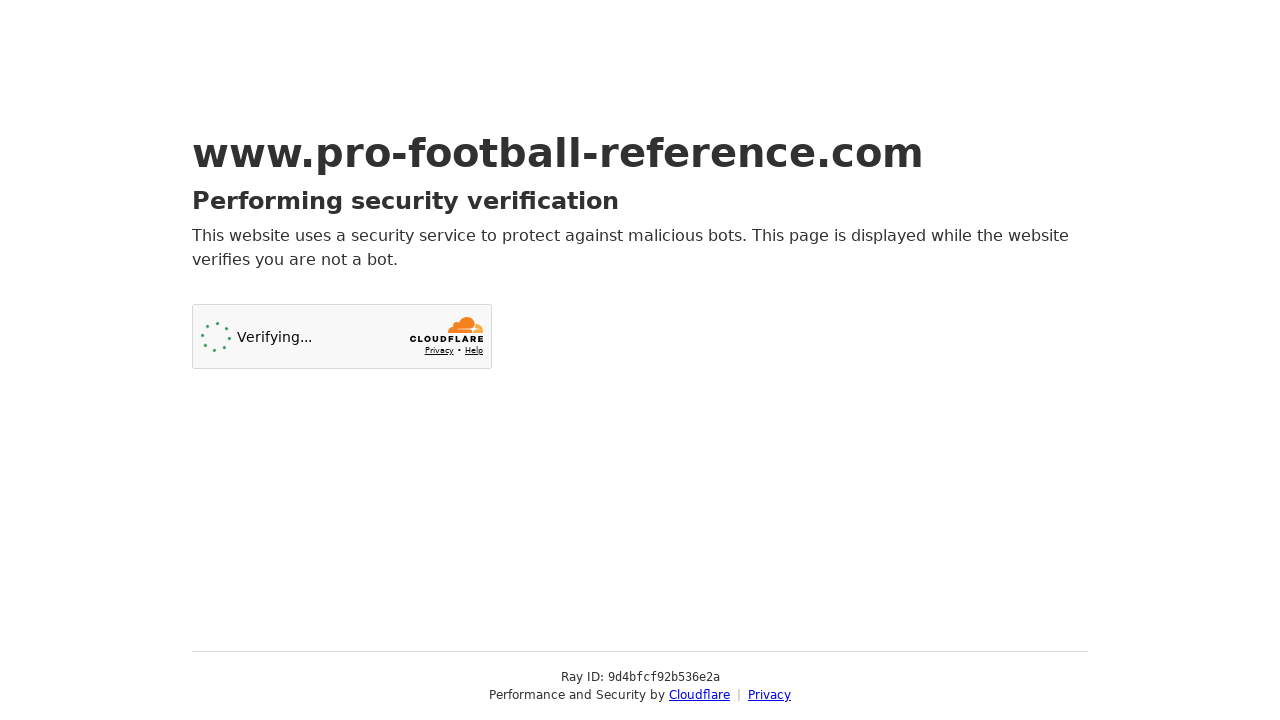

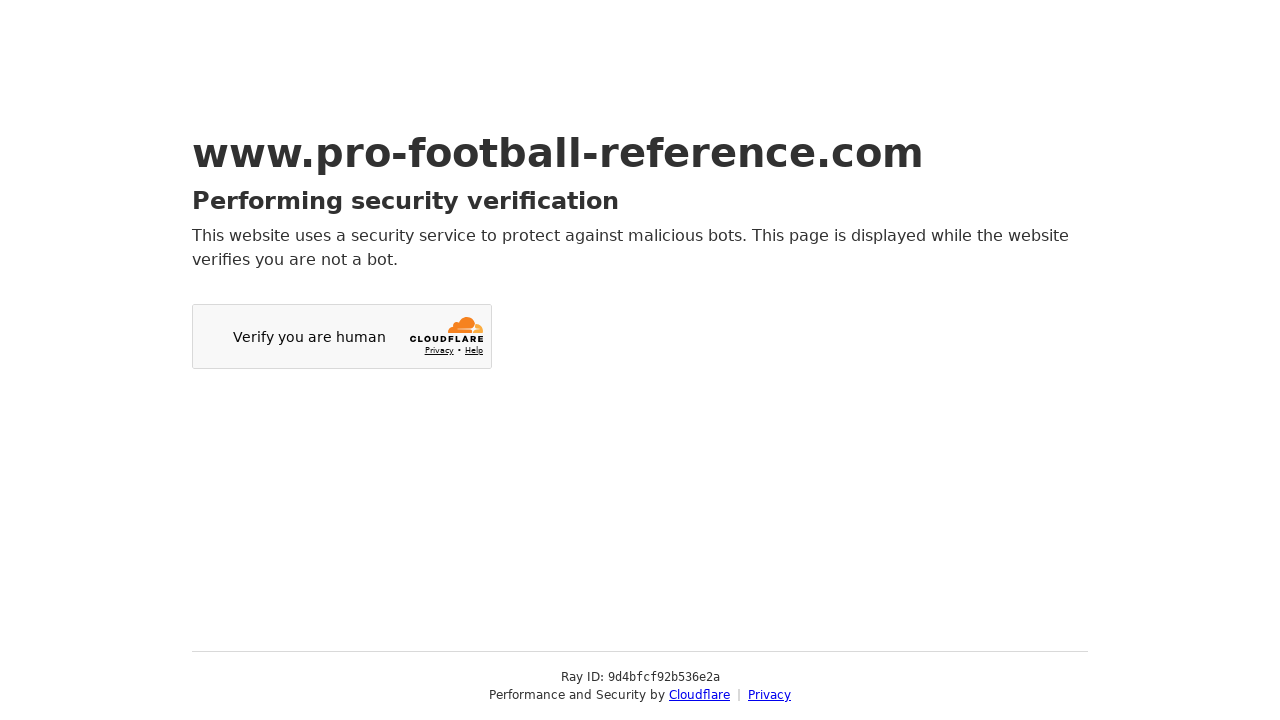